Tests JavaScript alert handling including basic alerts, confirmation dialogs, and prompt dialogs with text input

Starting URL: https://the-internet.herokuapp.com/javascript_alerts

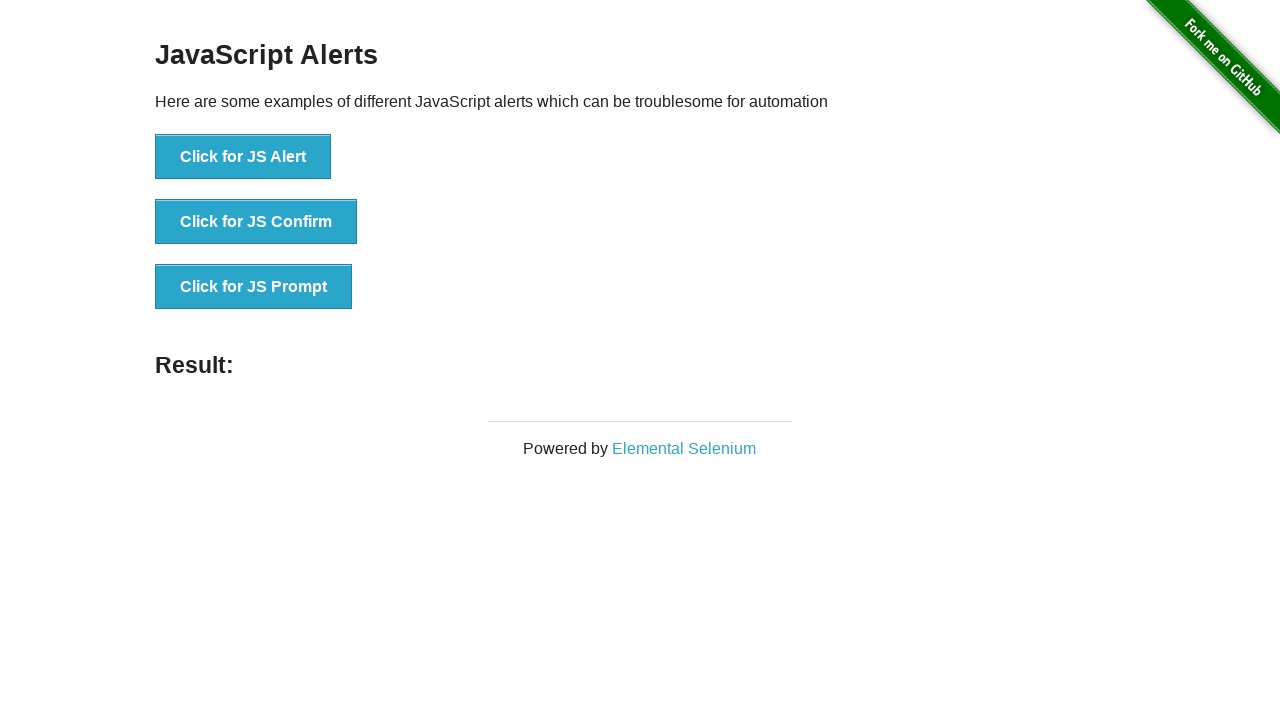

Clicked JS Alert button at (243, 157) on [onclick="jsAlert()"]
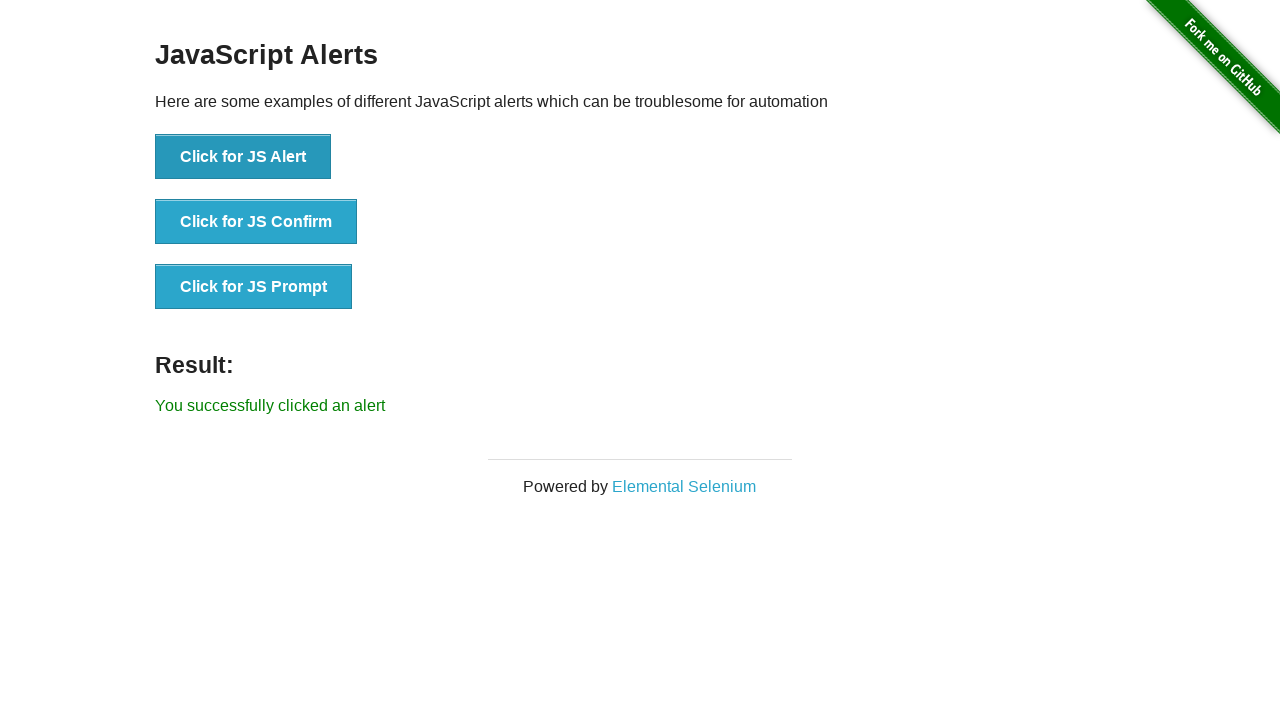

Set up dialog handler to accept alert
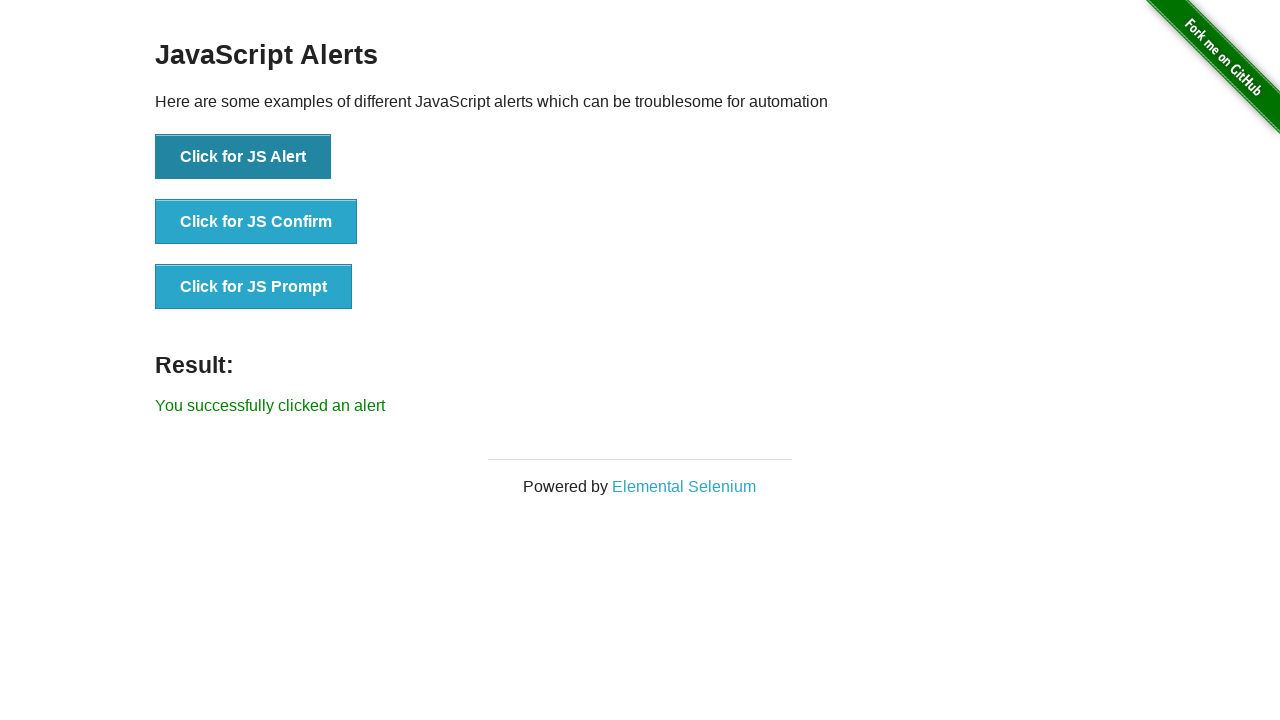

Result text appeared after accepting alert
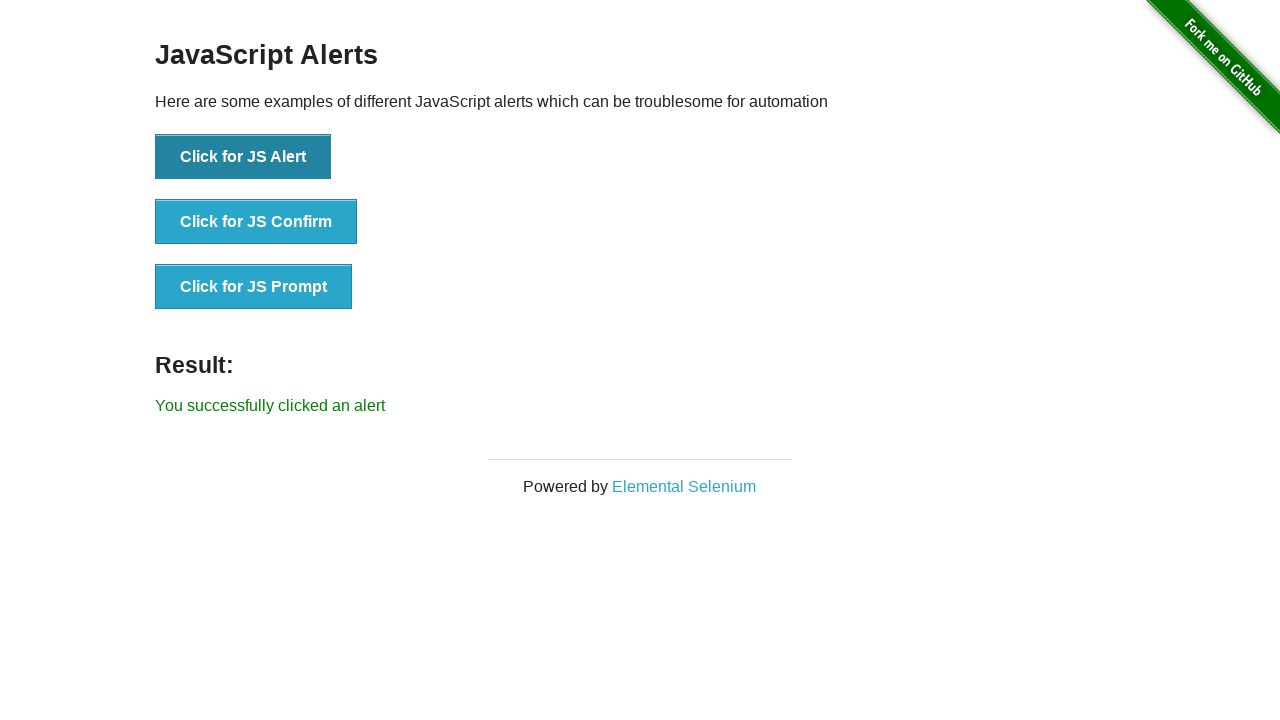

Clicked JS Confirm button at (256, 222) on [onclick="jsConfirm()"]
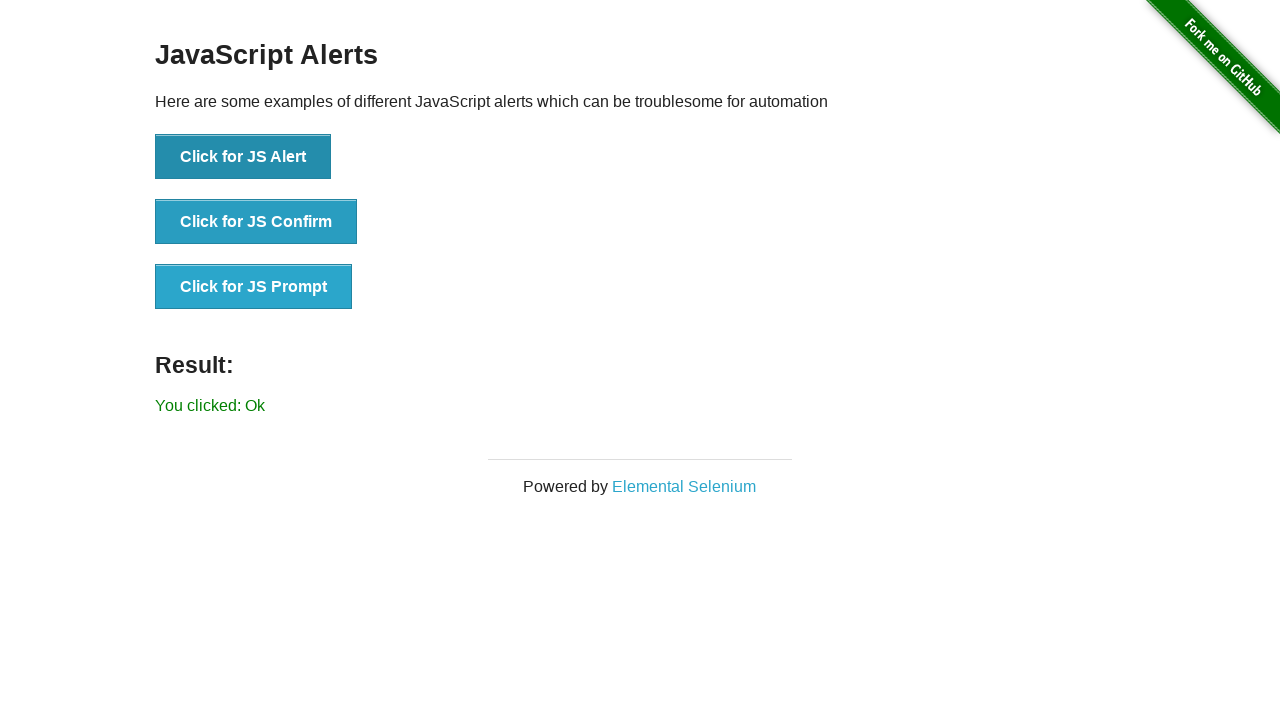

Set up dialog handler to dismiss confirmation dialog
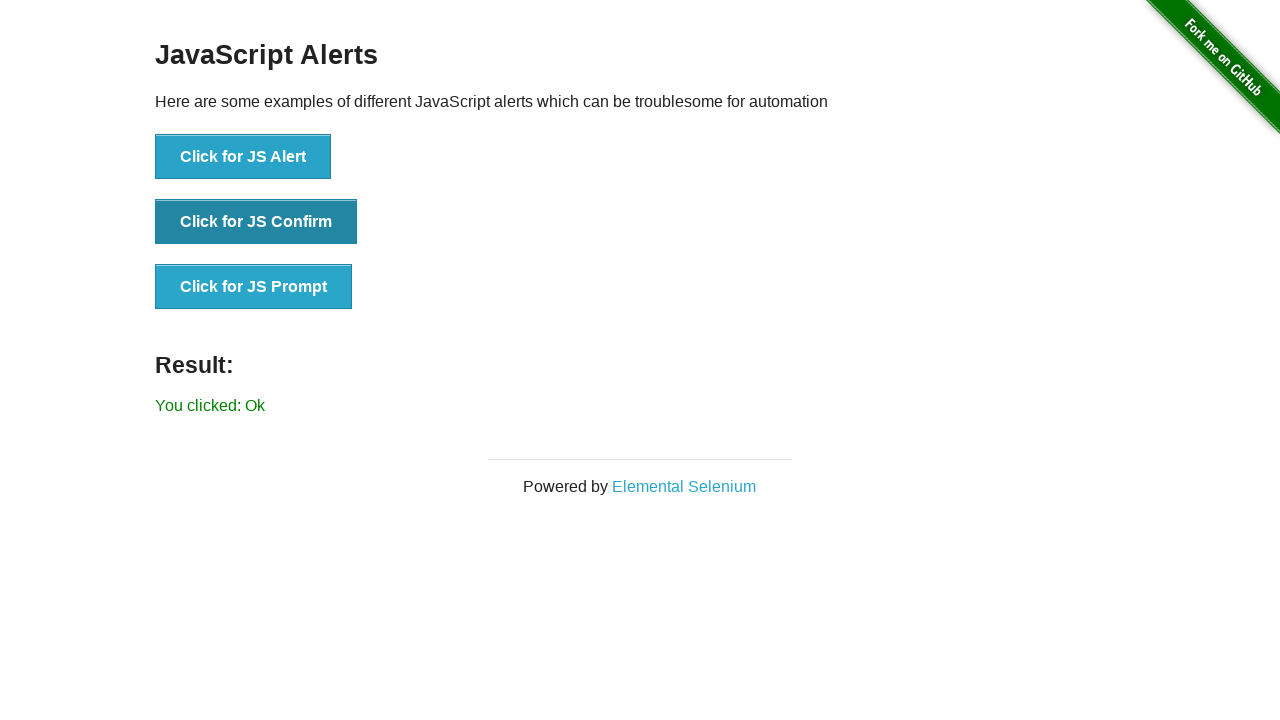

Clicked JS Prompt button at (254, 287) on [onclick="jsPrompt()"]
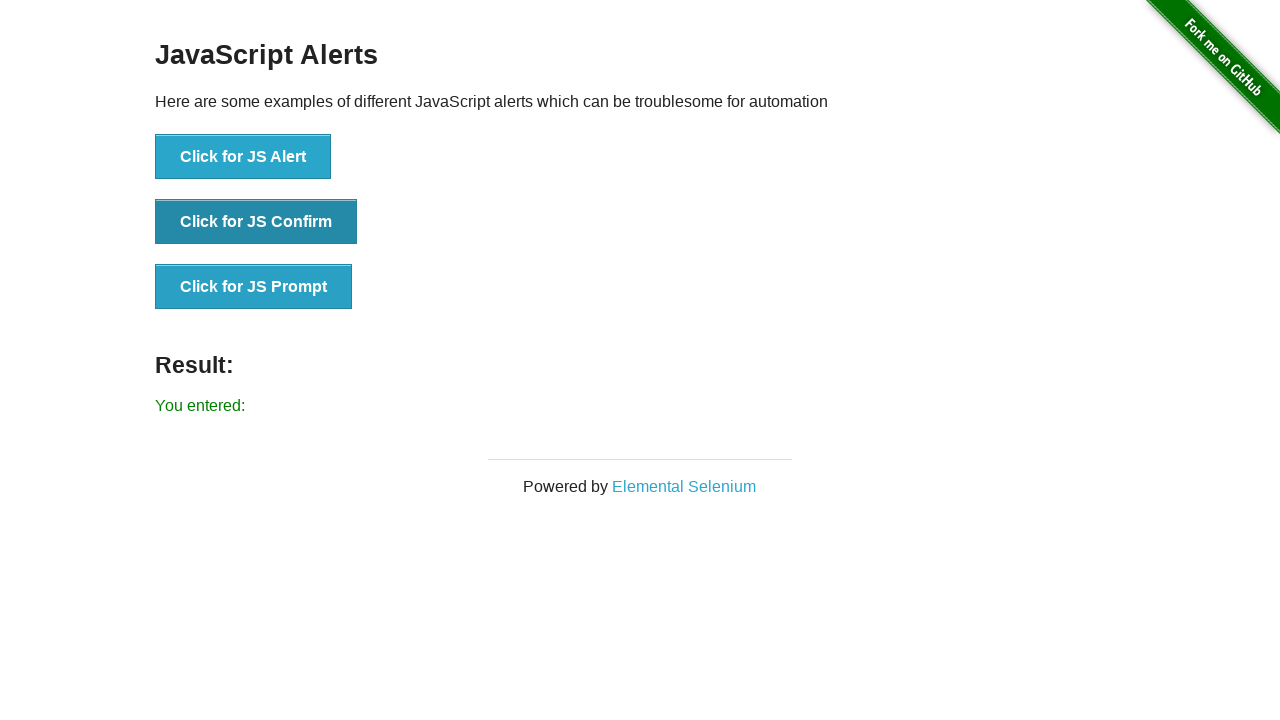

Set up dialog handler to accept prompt with text 'ok'
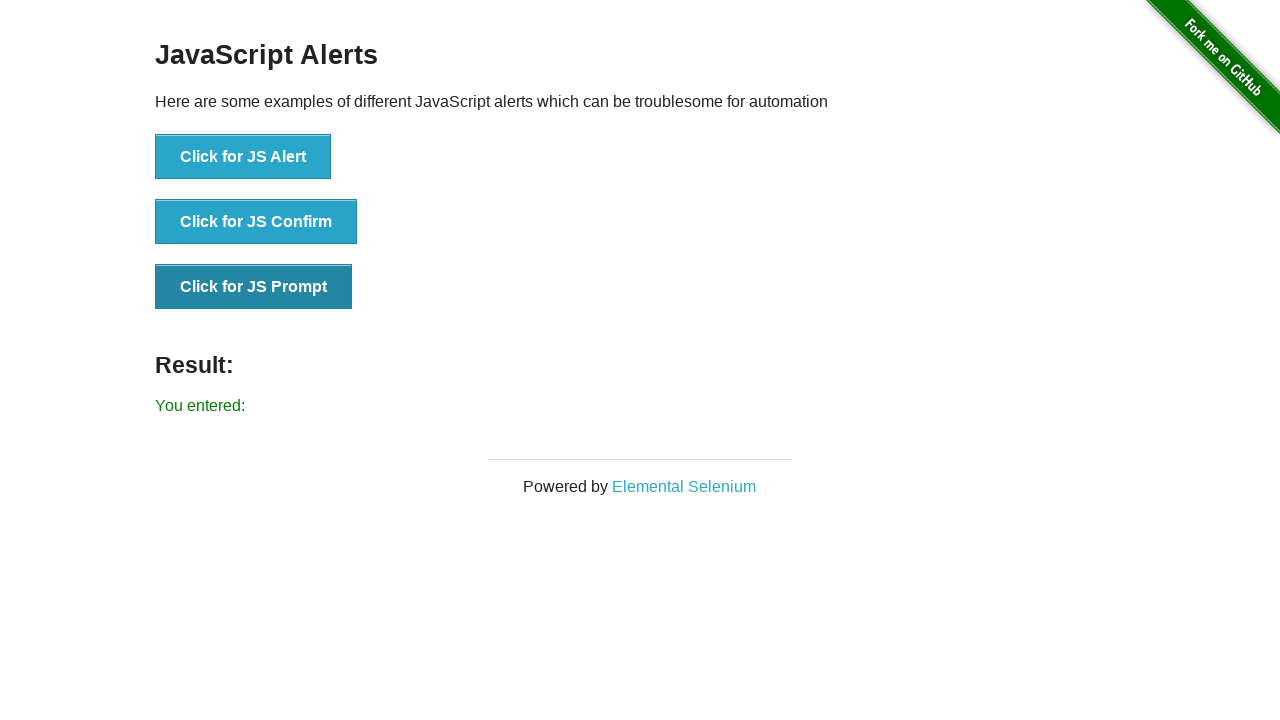

Result text appeared after handling prompt dialog
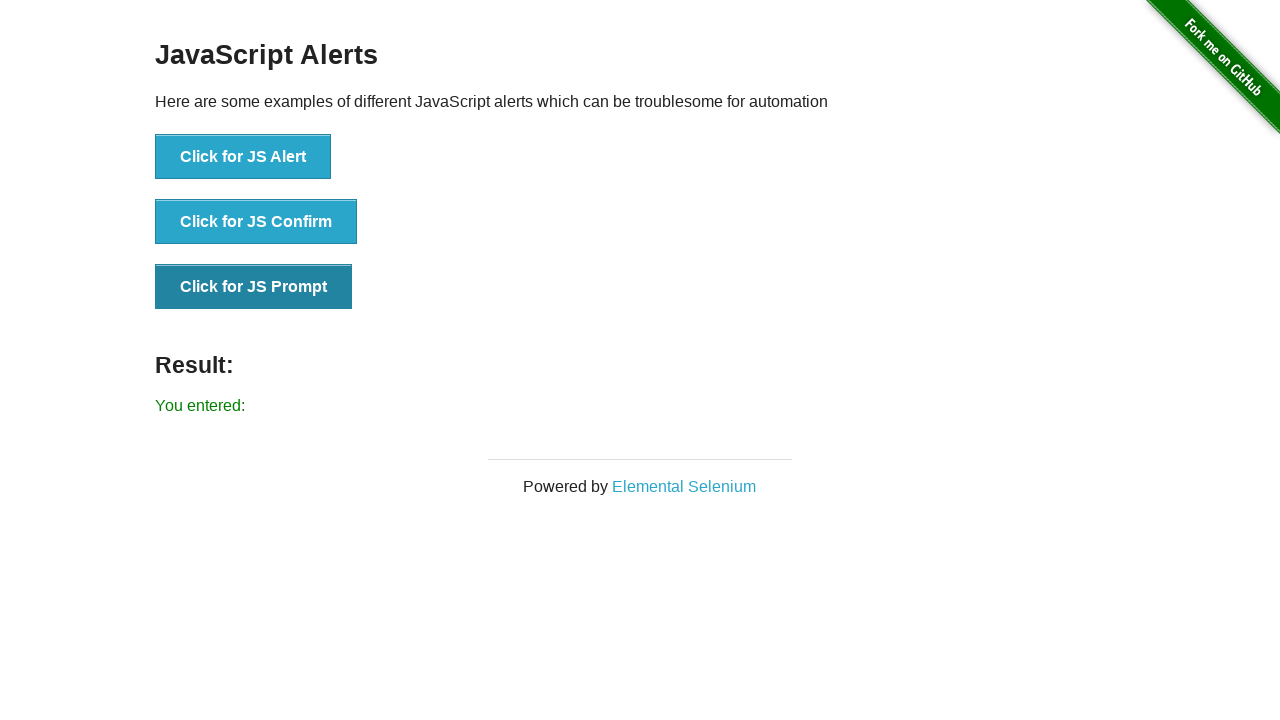

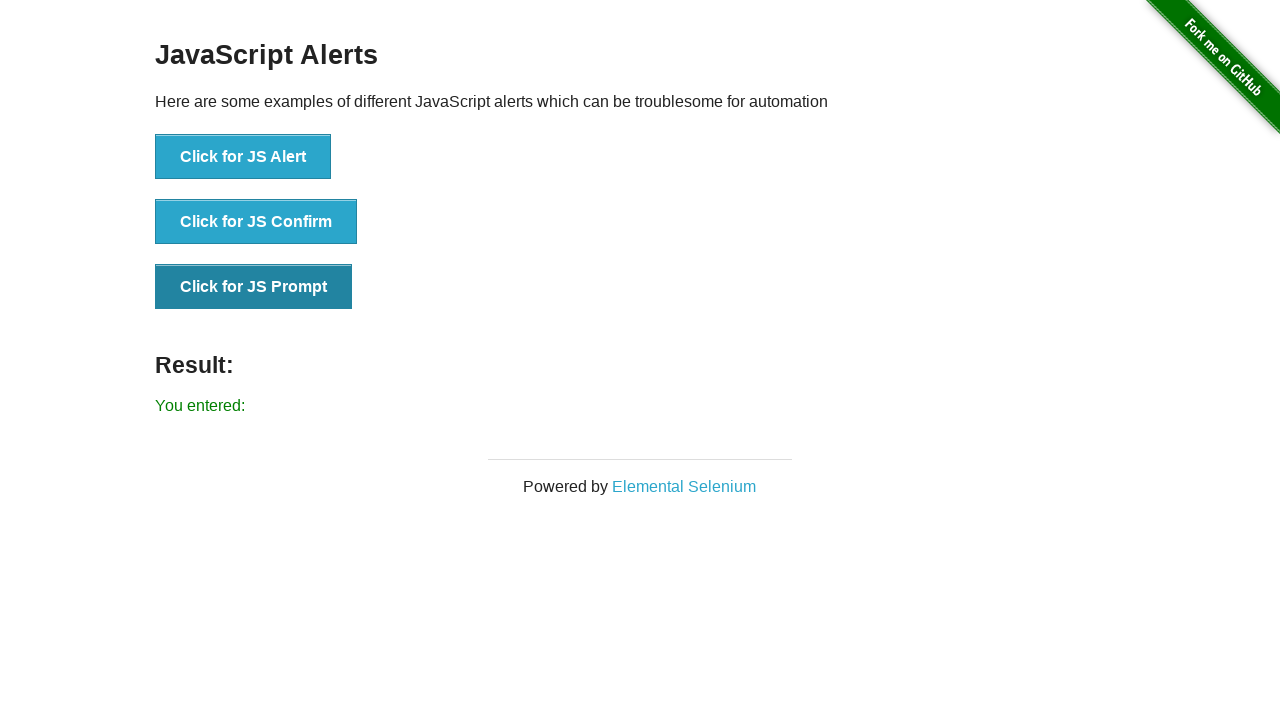